Navigates to a Khan Academy user profile page and verifies that the energy points badge element is displayed on the profile.

Starting URL: https://www.khanacademy.org/profile/johnbampton/

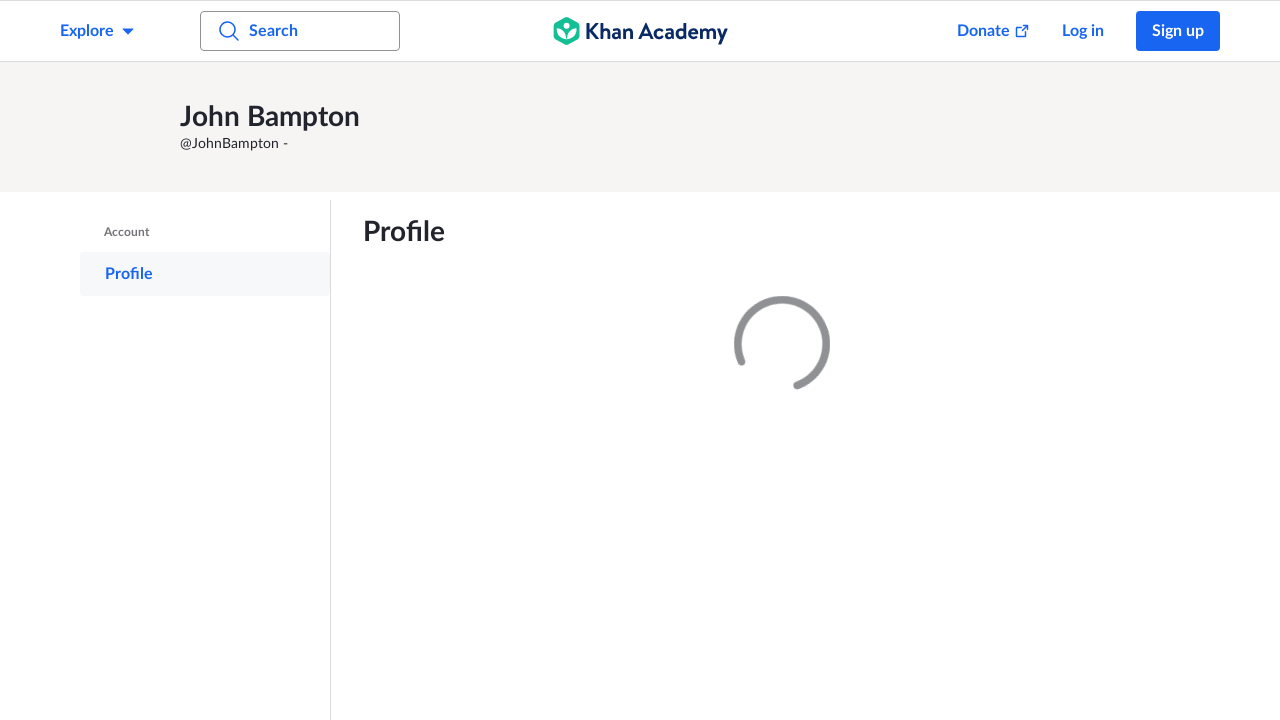

Navigated to Khan Academy user profile page for johnbampton
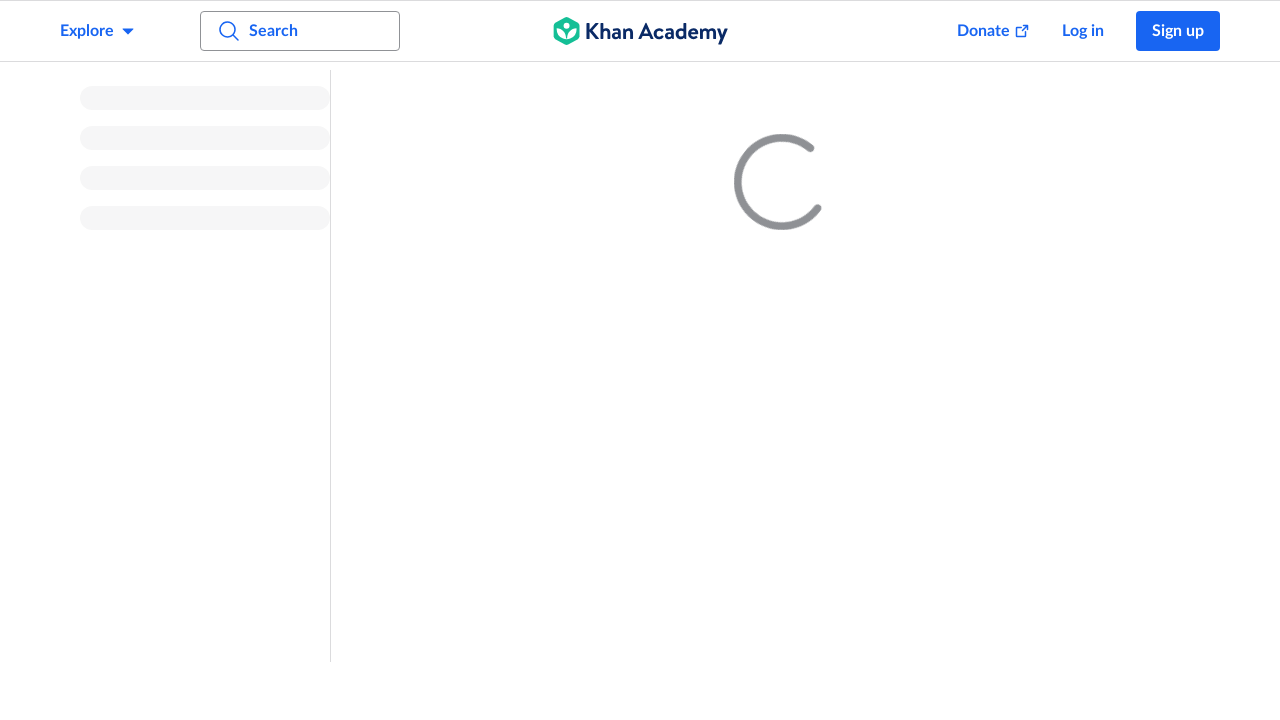

Energy points badge element is displayed on the profile
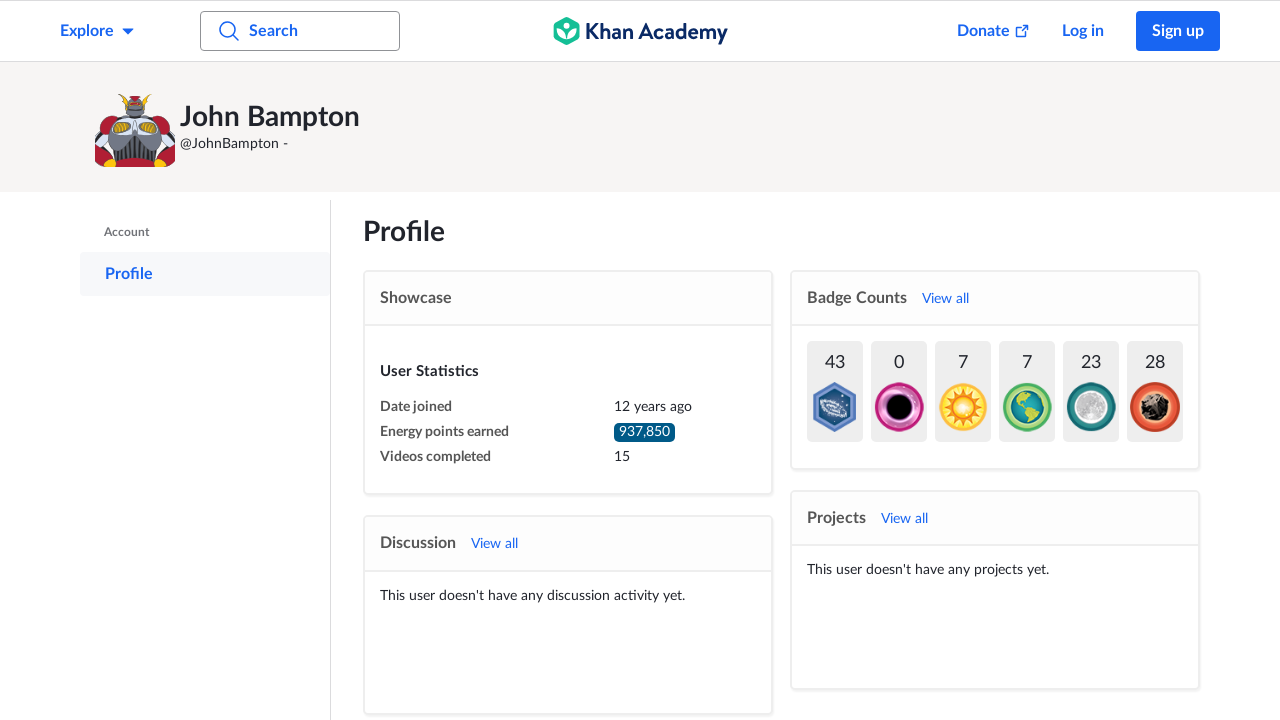

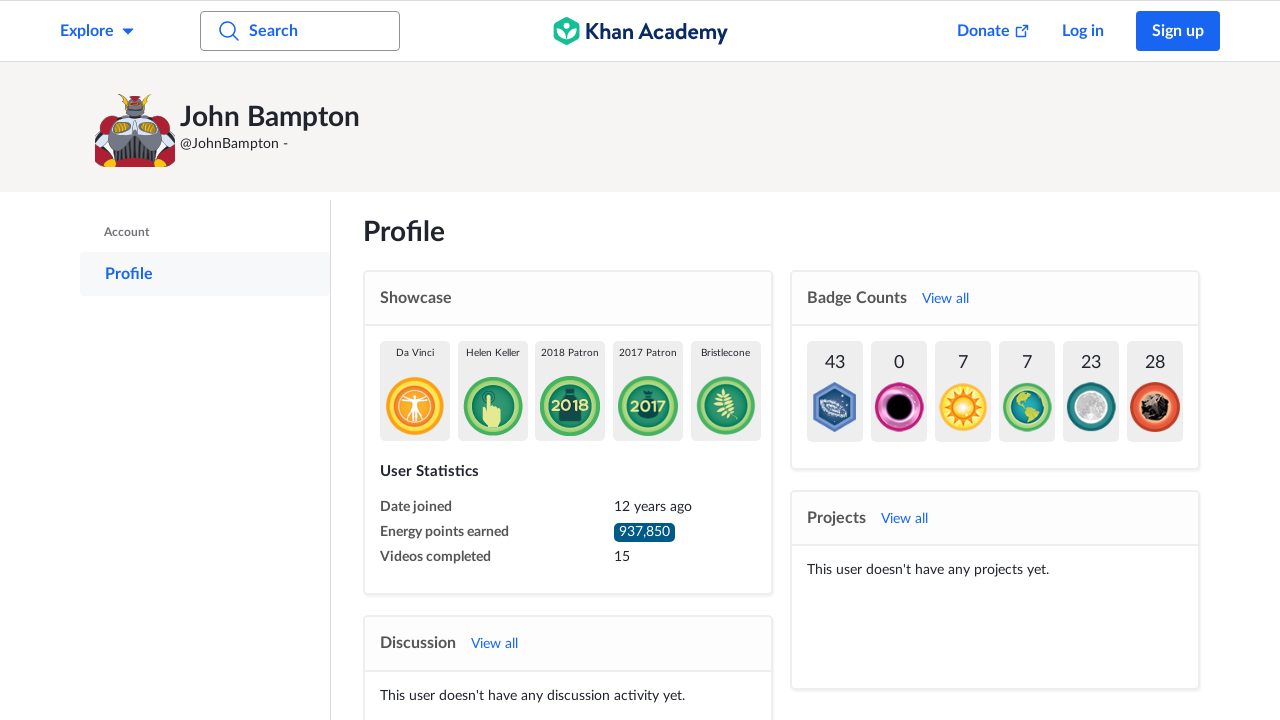